Tests hover functionality on user images, hovering over each to verify username display

Starting URL: https://the-internet.herokuapp.com/hovers

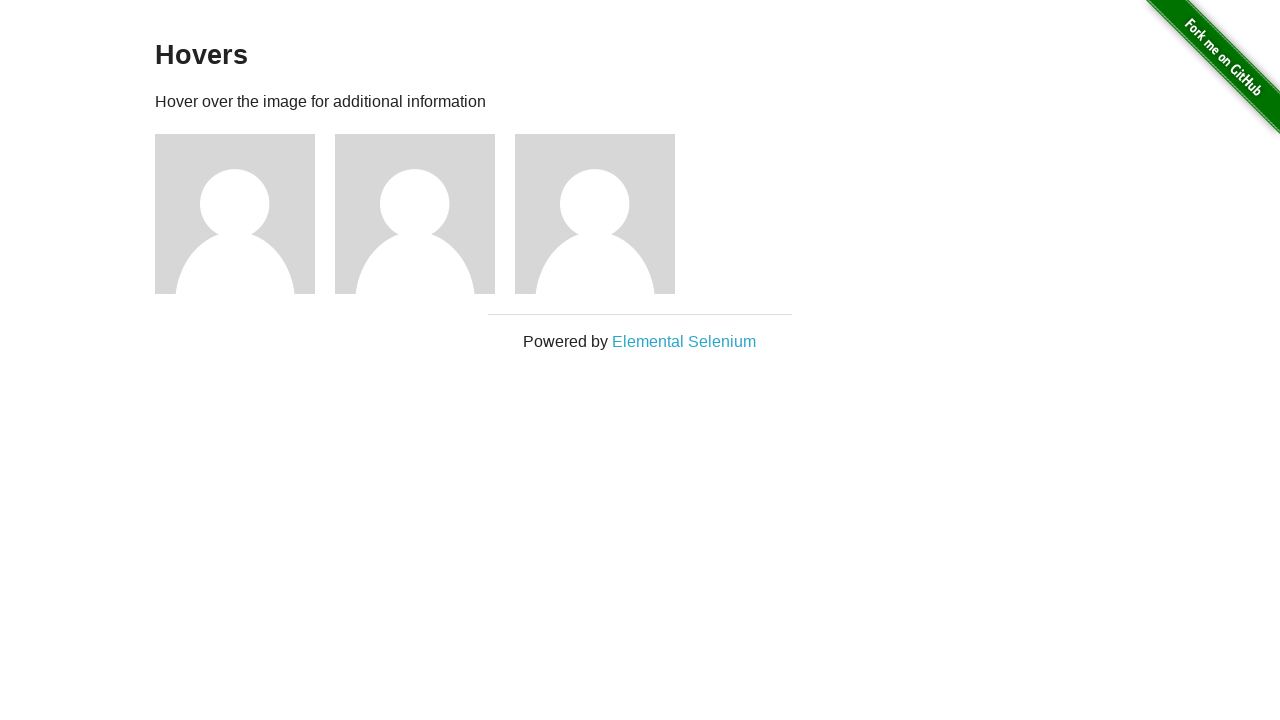

Waited for user figure elements to load
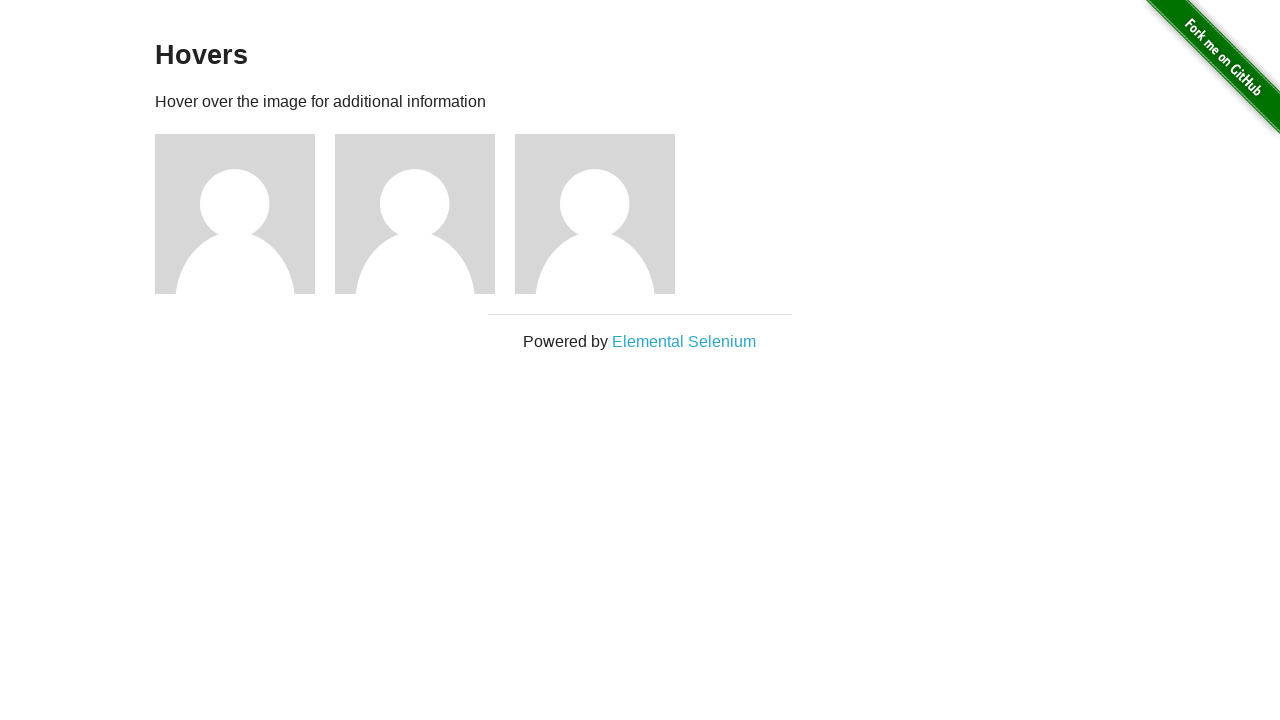

Retrieved all user figure elements
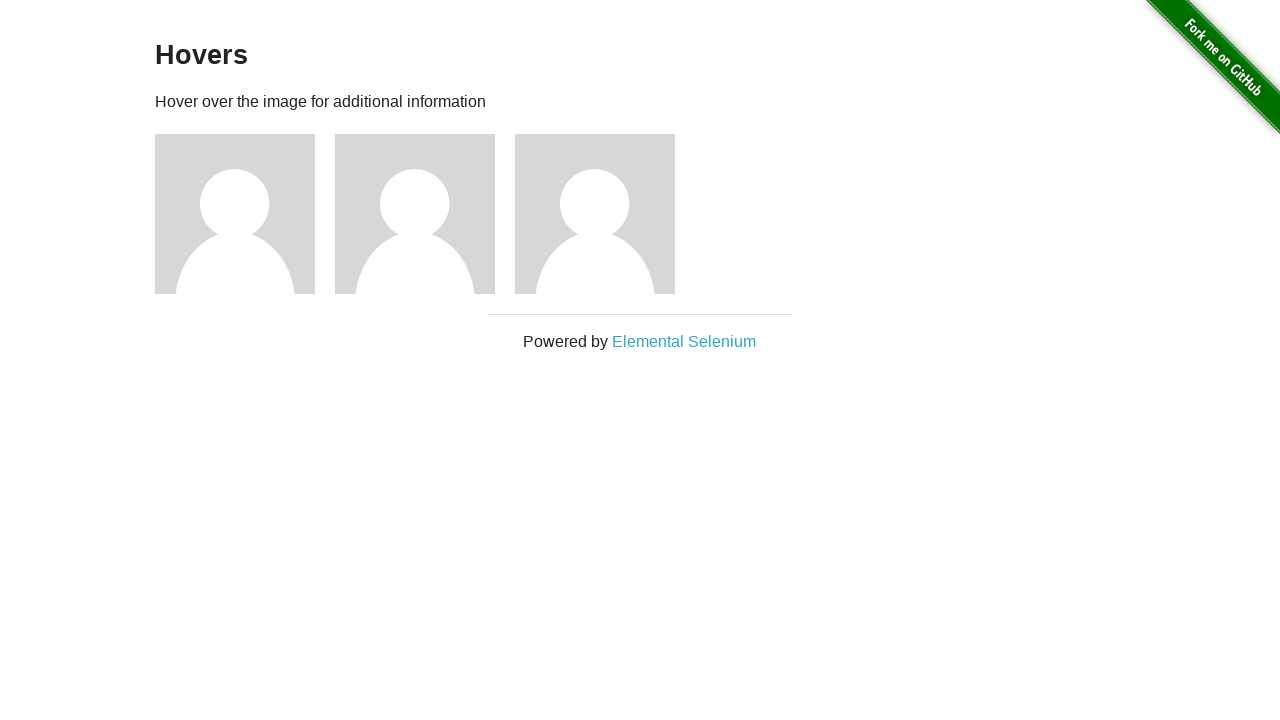

Hovered over user figure 1 at (245, 214) on .figure >> nth=0
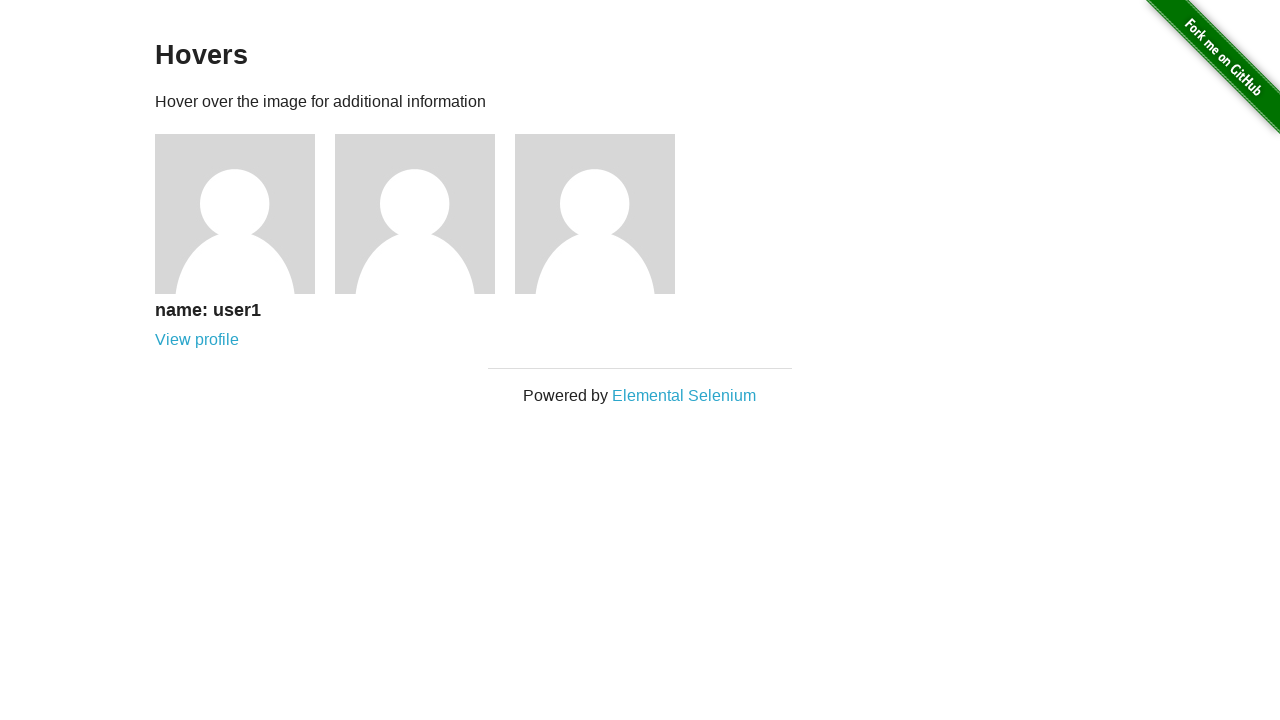

Username element became visible for user 1
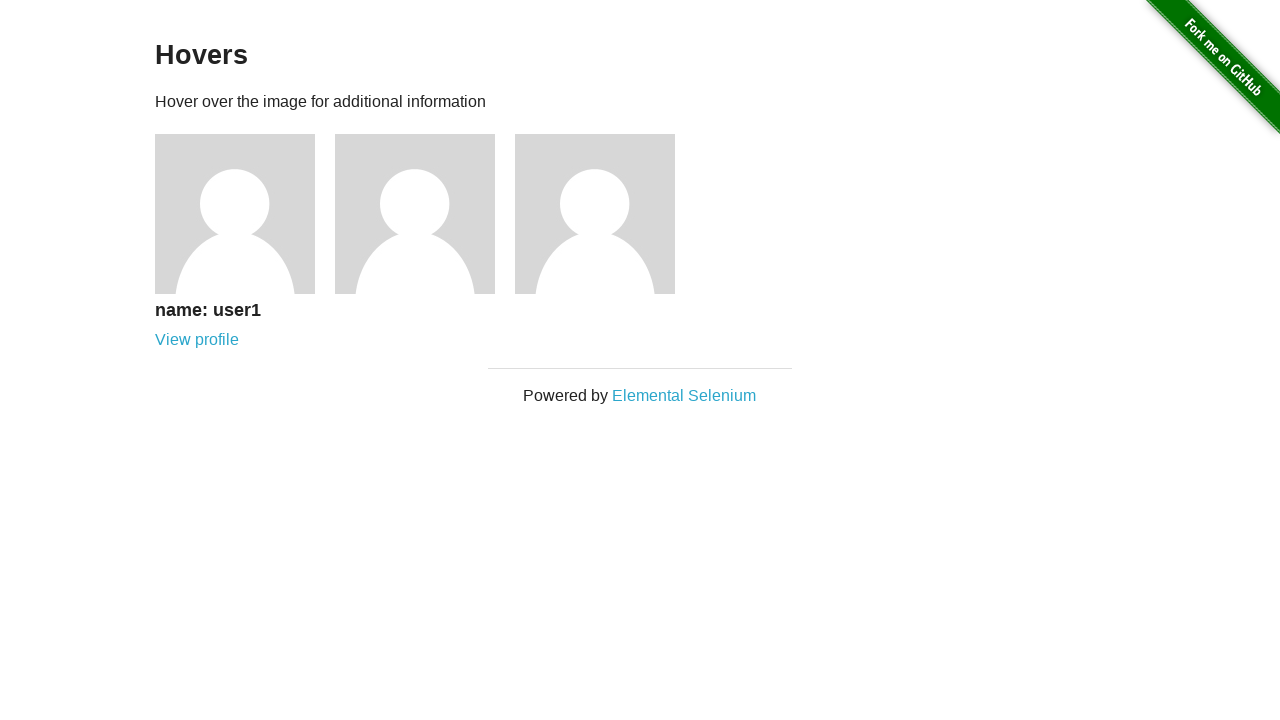

Retrieved username text for user 1: 'name: user1'
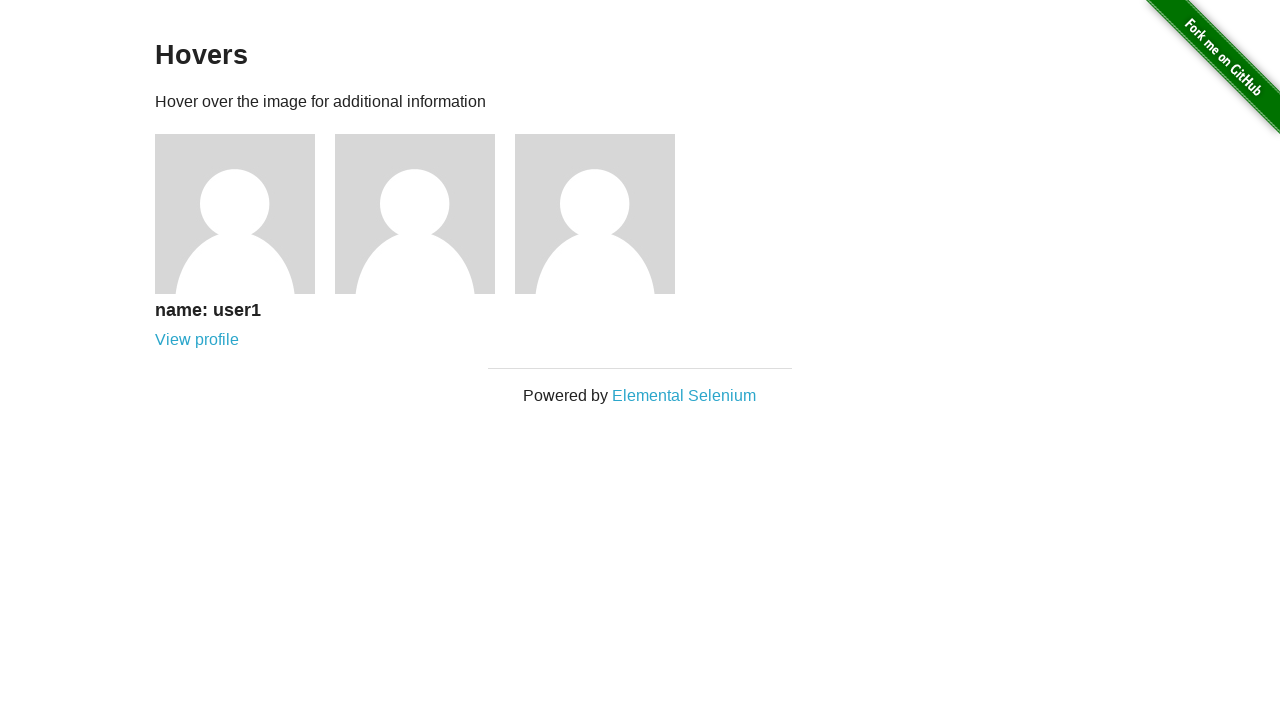

Verified username 'user1' is displayed correctly
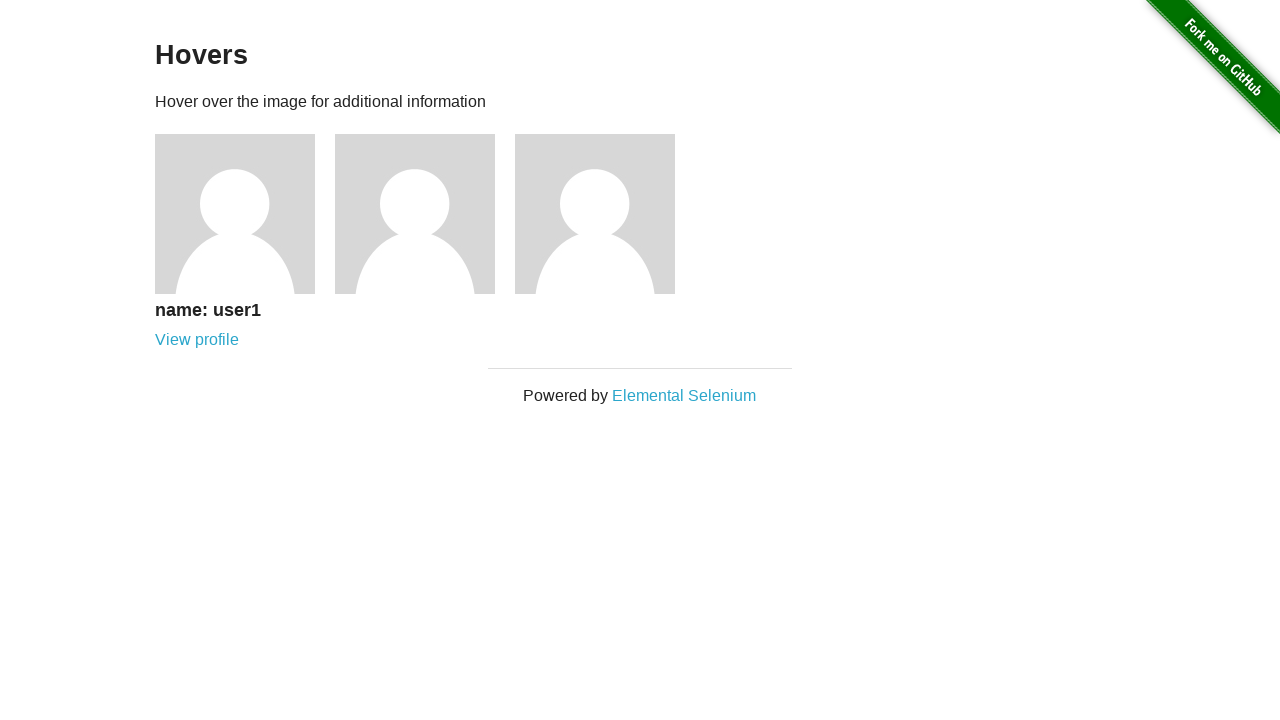

Hovered over user figure 2 at (425, 214) on .figure >> nth=1
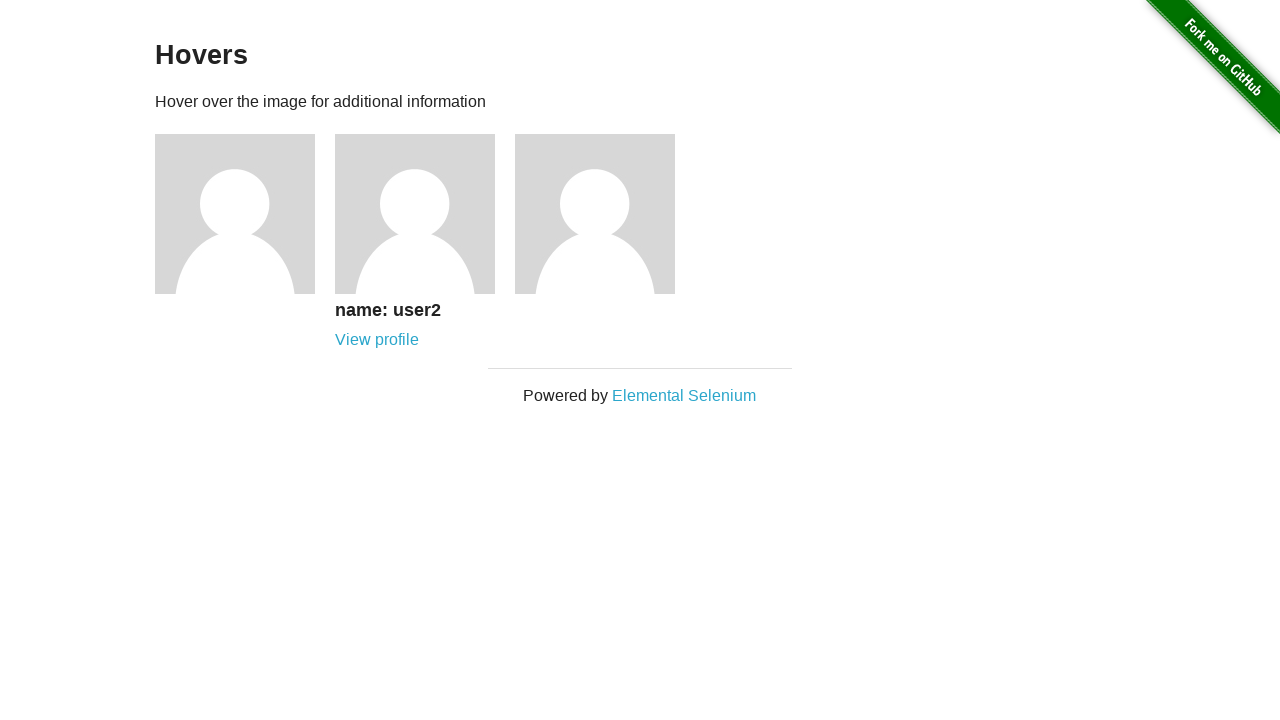

Username element became visible for user 2
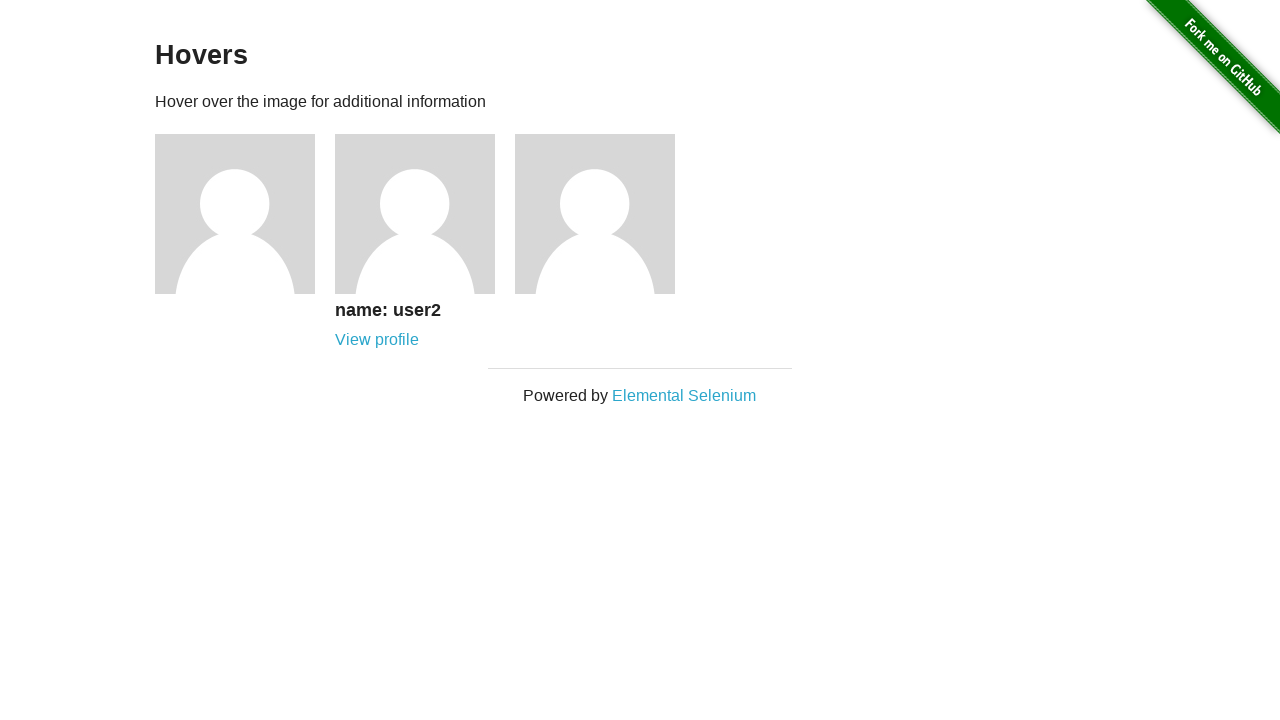

Retrieved username text for user 2: 'name: user2'
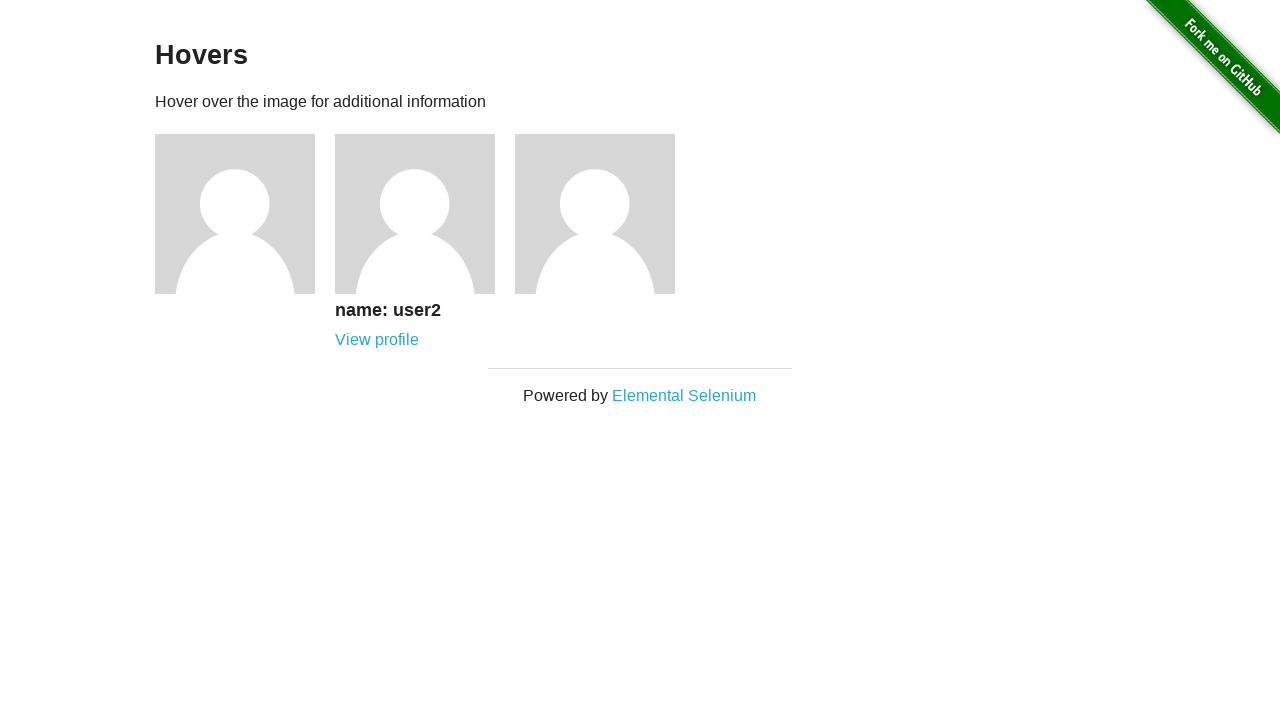

Verified username 'user2' is displayed correctly
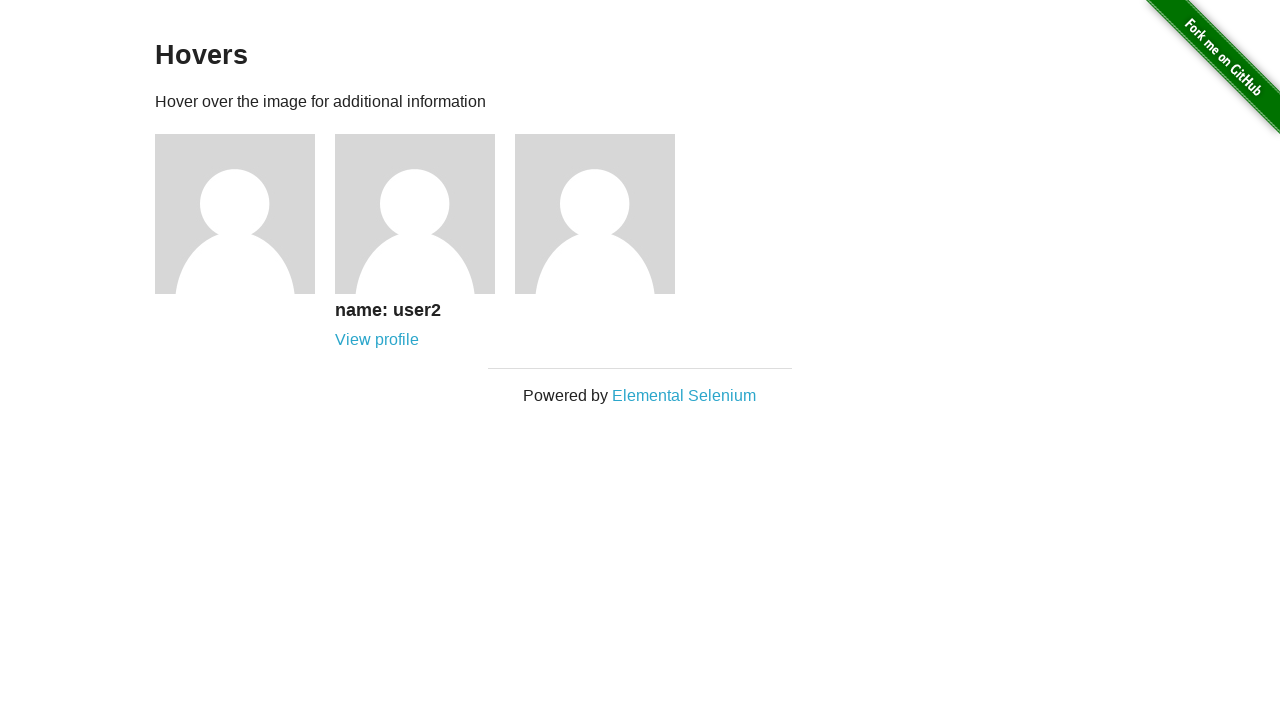

Hovered over user figure 3 at (605, 214) on .figure >> nth=2
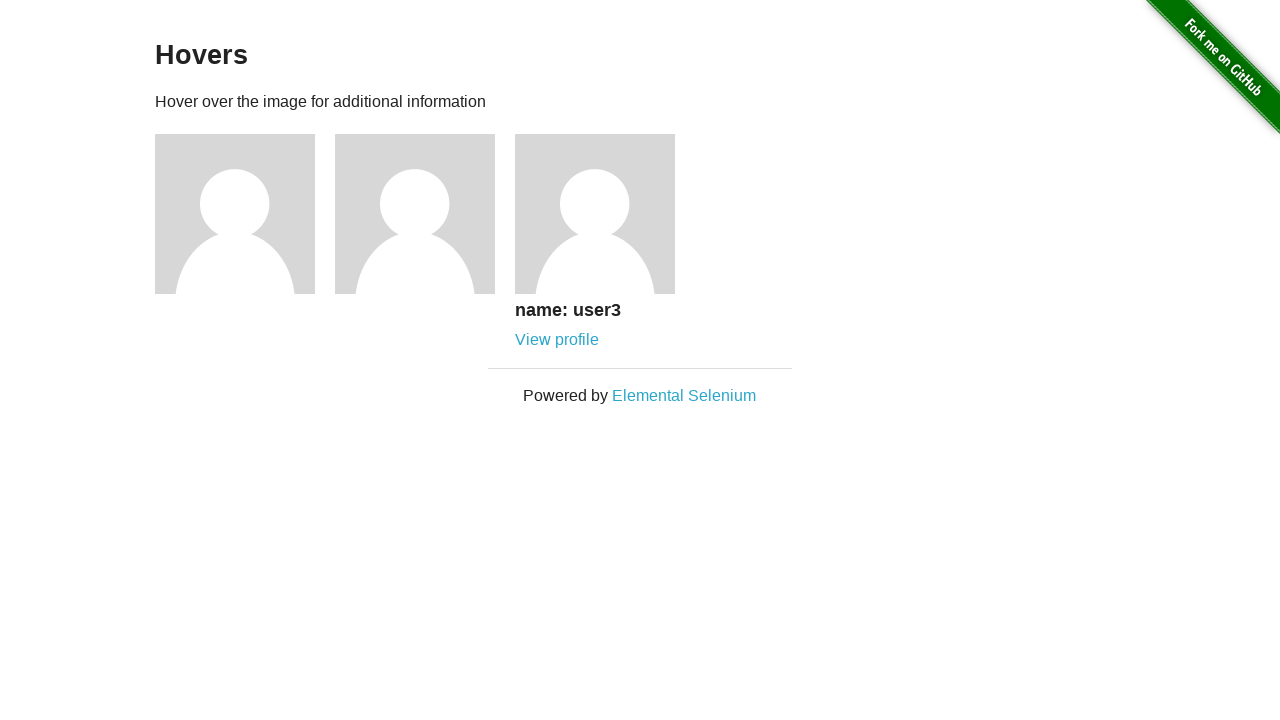

Username element became visible for user 3
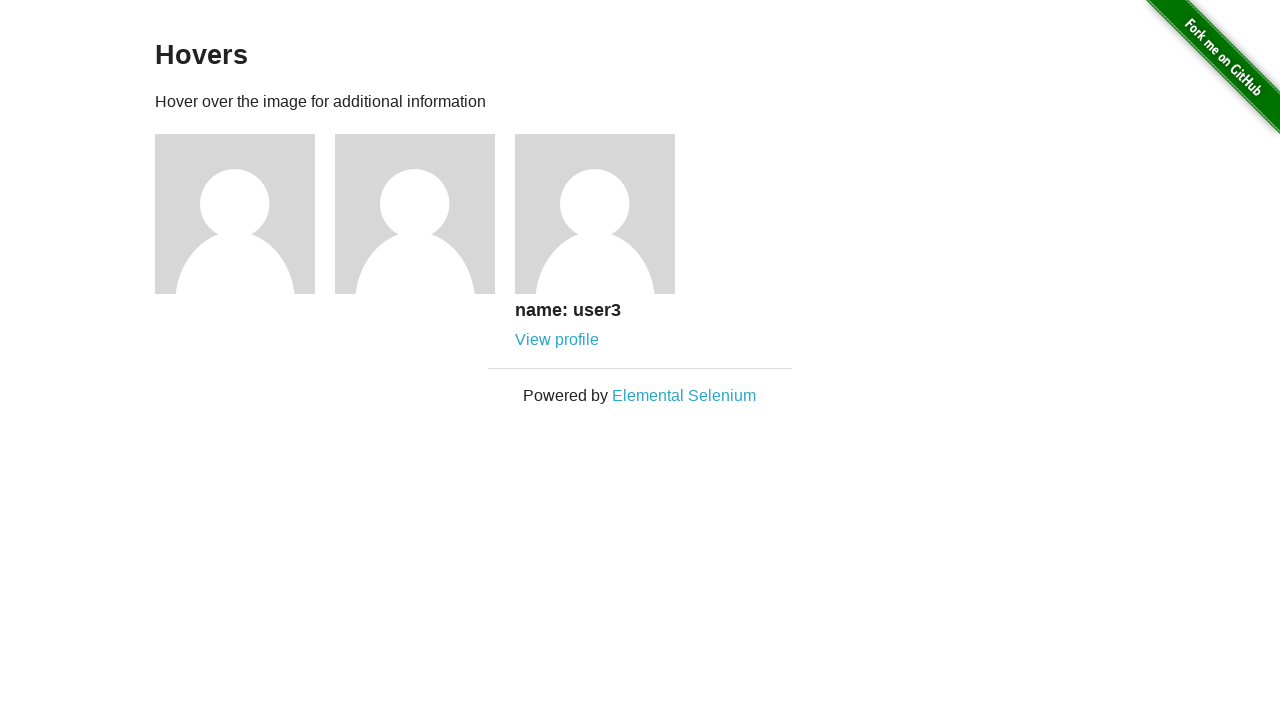

Retrieved username text for user 3: 'name: user3'
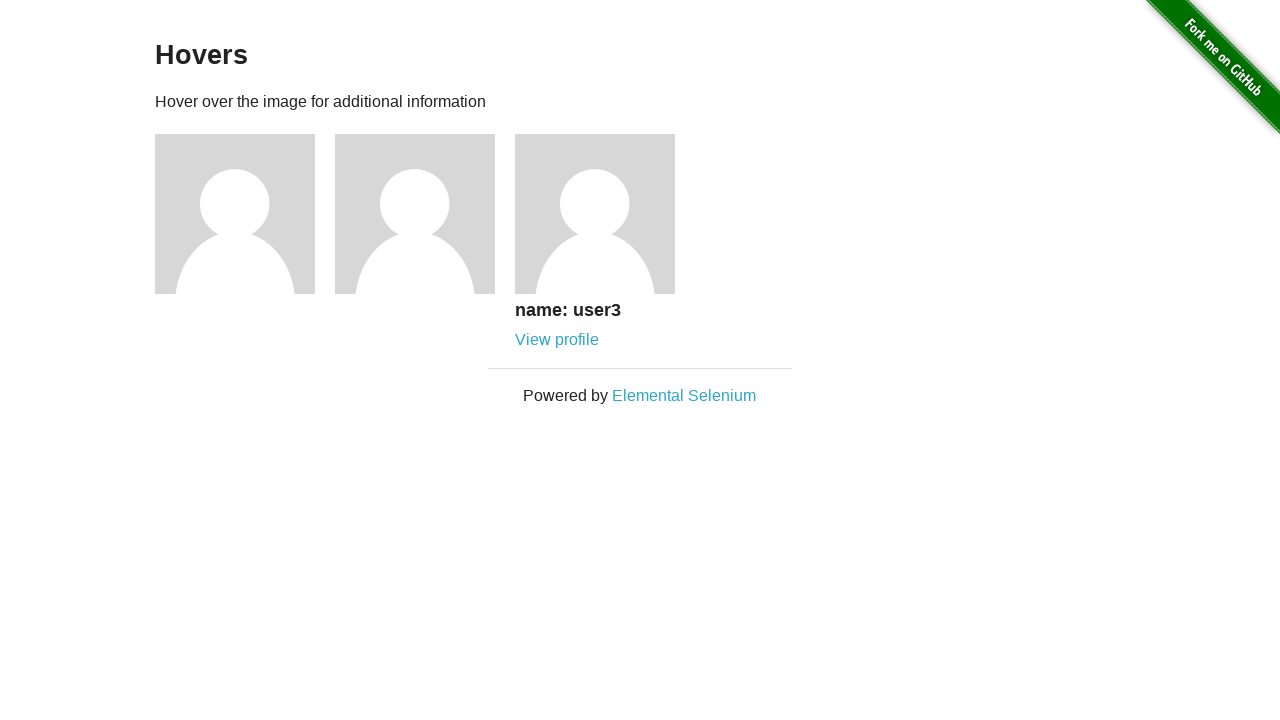

Verified username 'user3' is displayed correctly
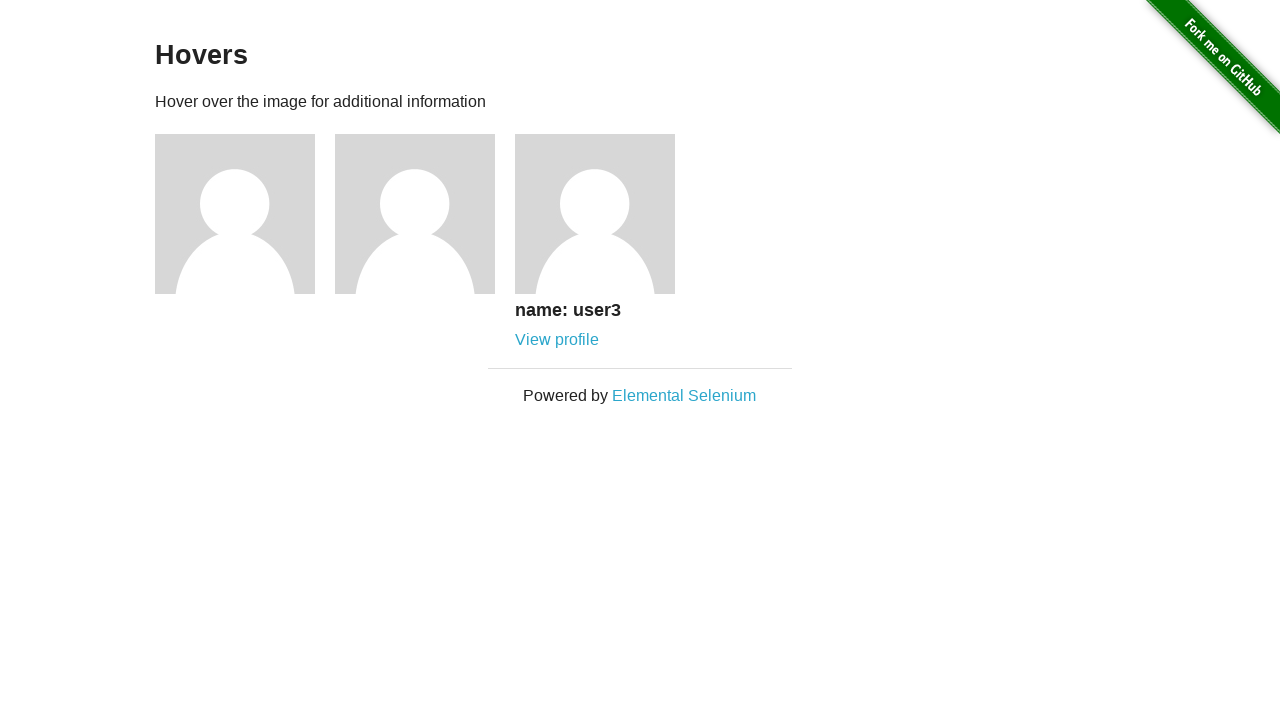

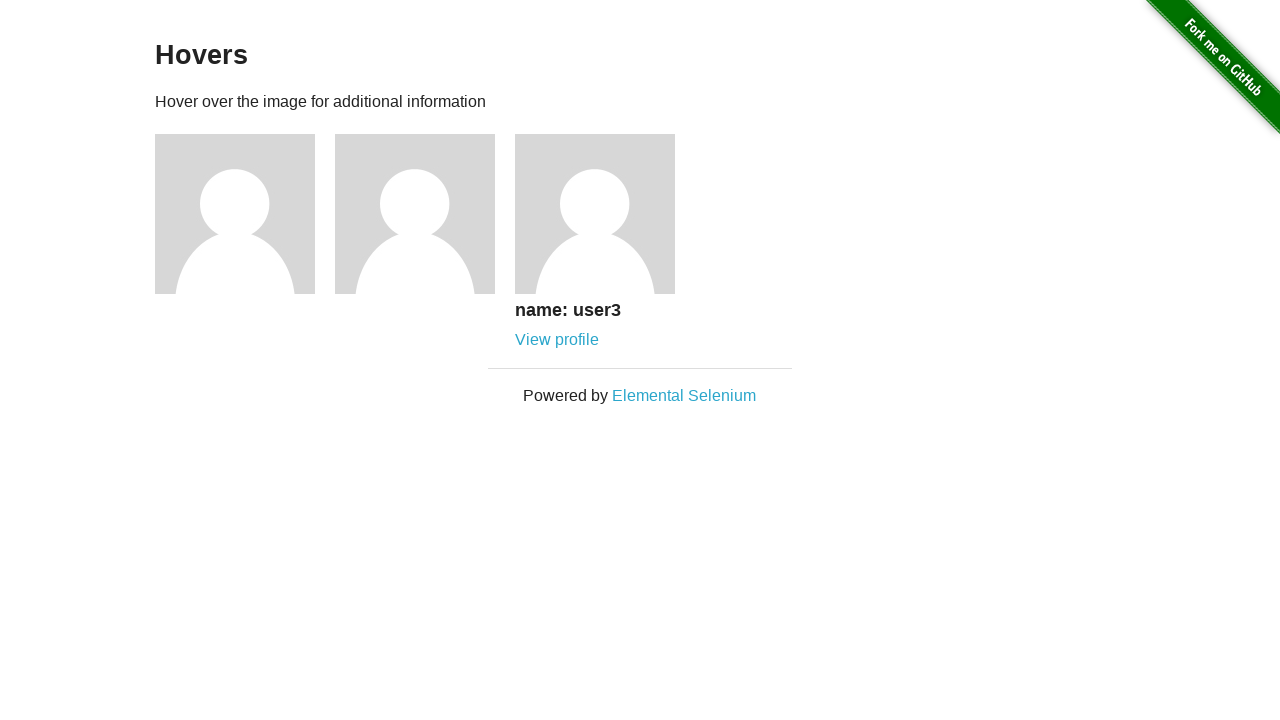